Automates a search on python.org by entering "pycon" in the search field, submitting the form, and verifying that search results are displayed.

Starting URL: http://www.python.org

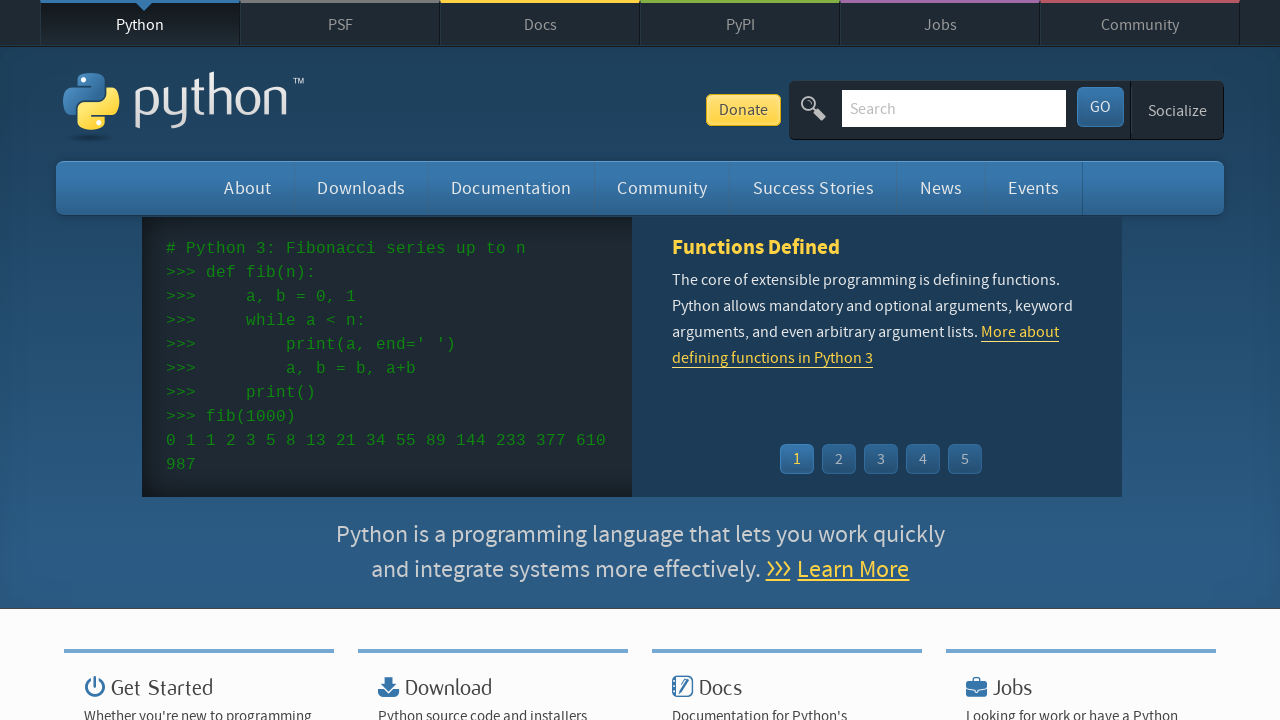

Verified page title contains 'Python'
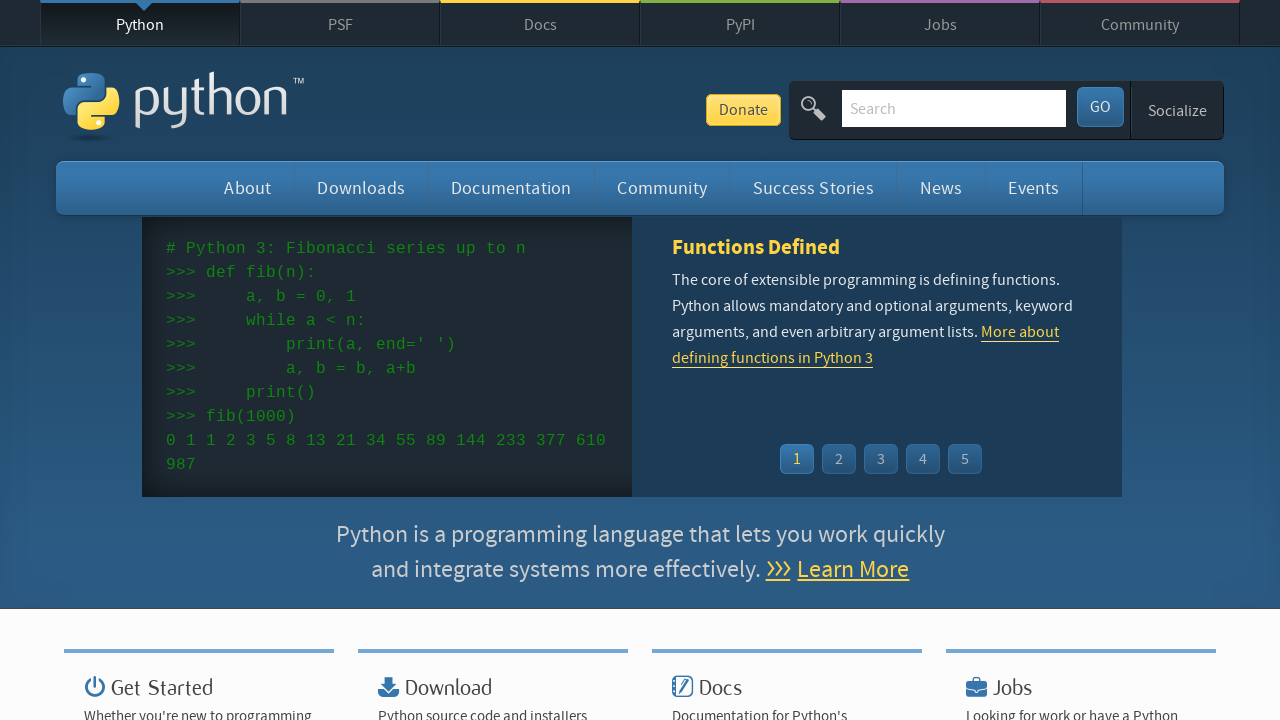

Located and cleared search input field on input[name='q']
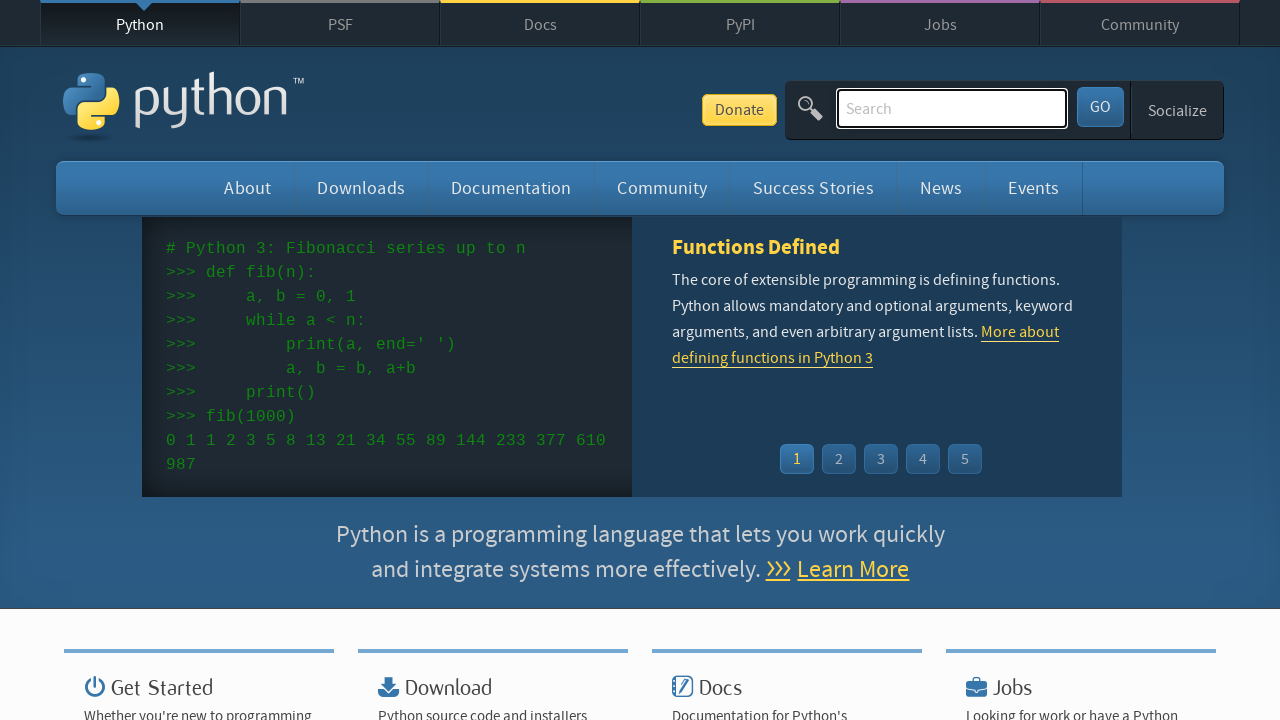

Waited 1500ms to simulate human behavior
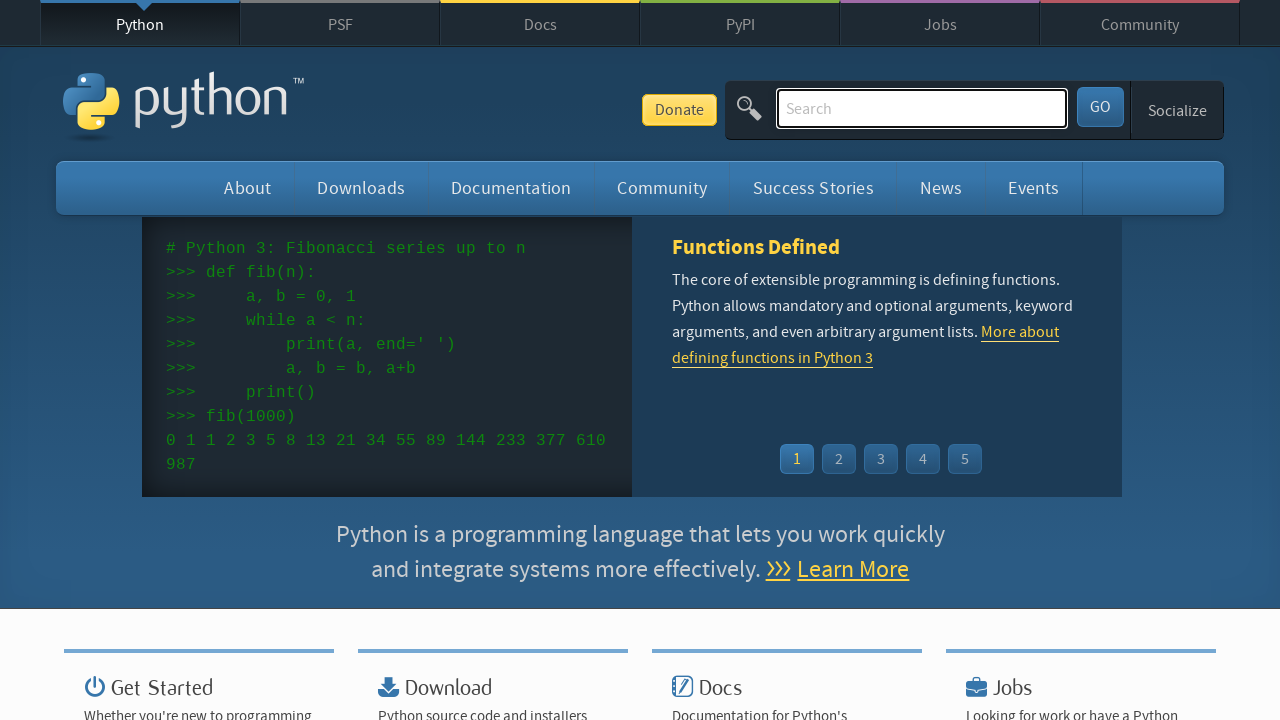

Filled search field with 'pycon' on input[name='q']
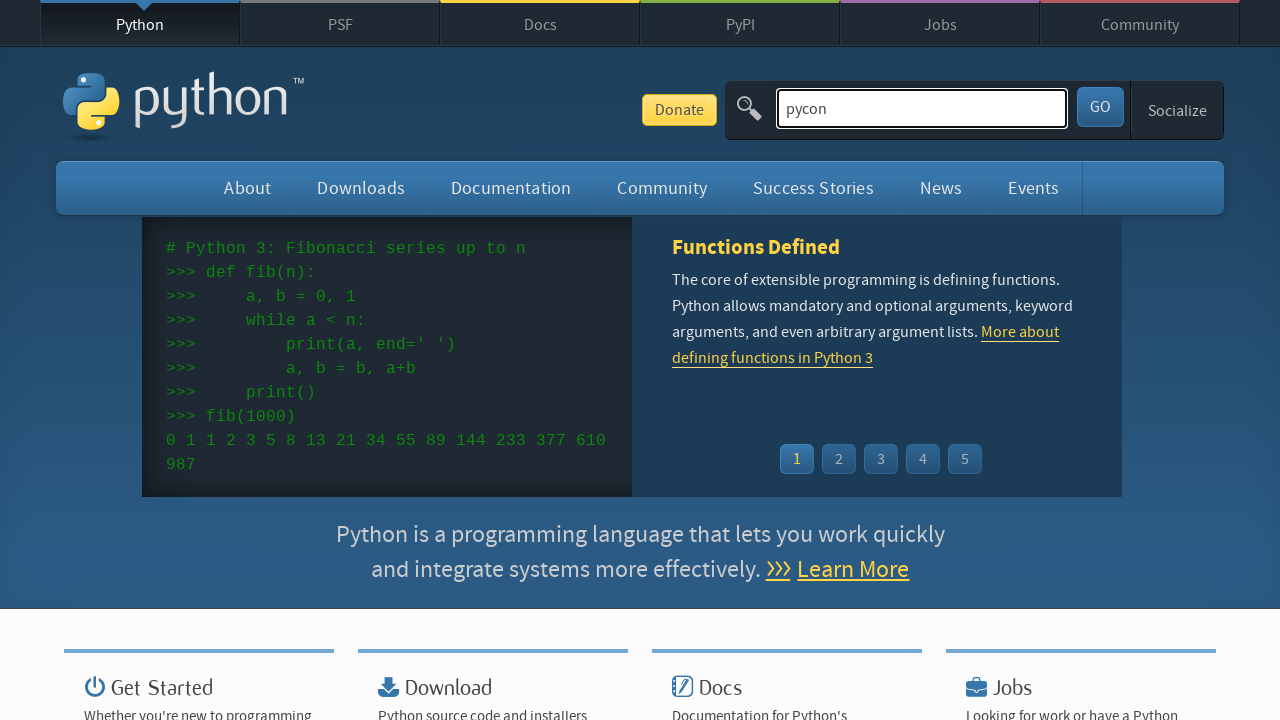

Submitted search by pressing Enter on input[name='q']
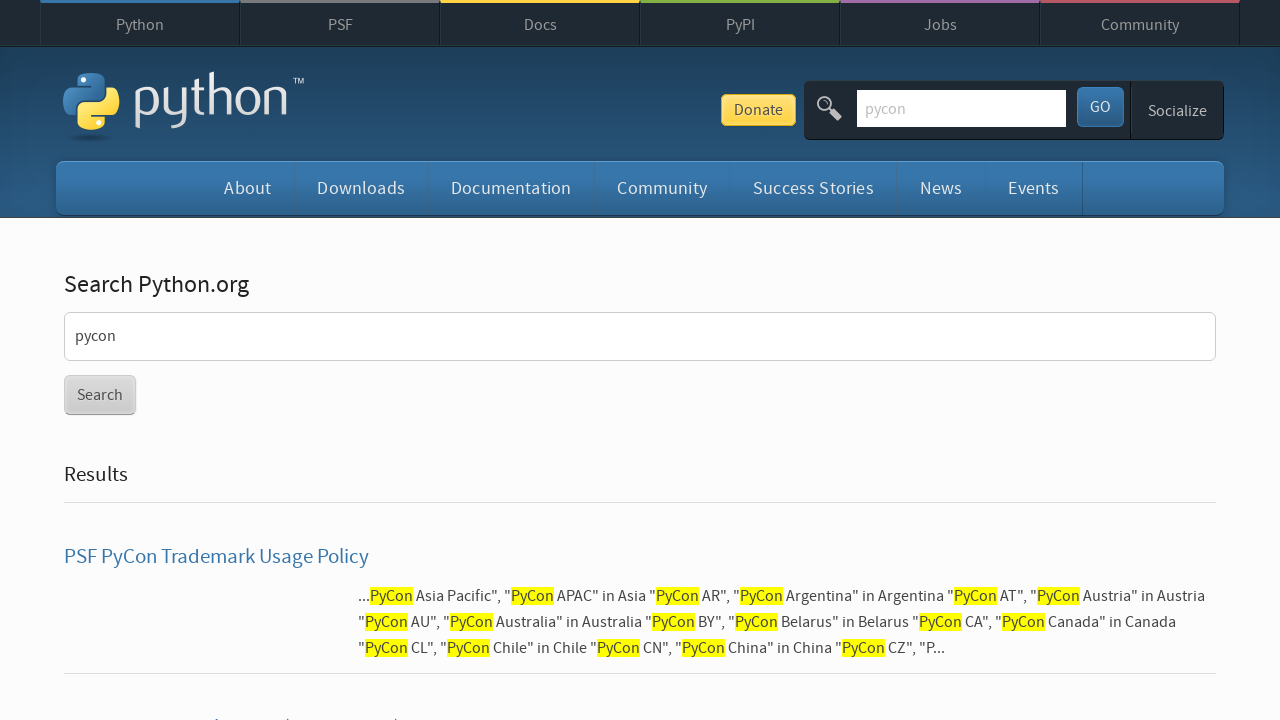

Waited for network to be idle after search submission
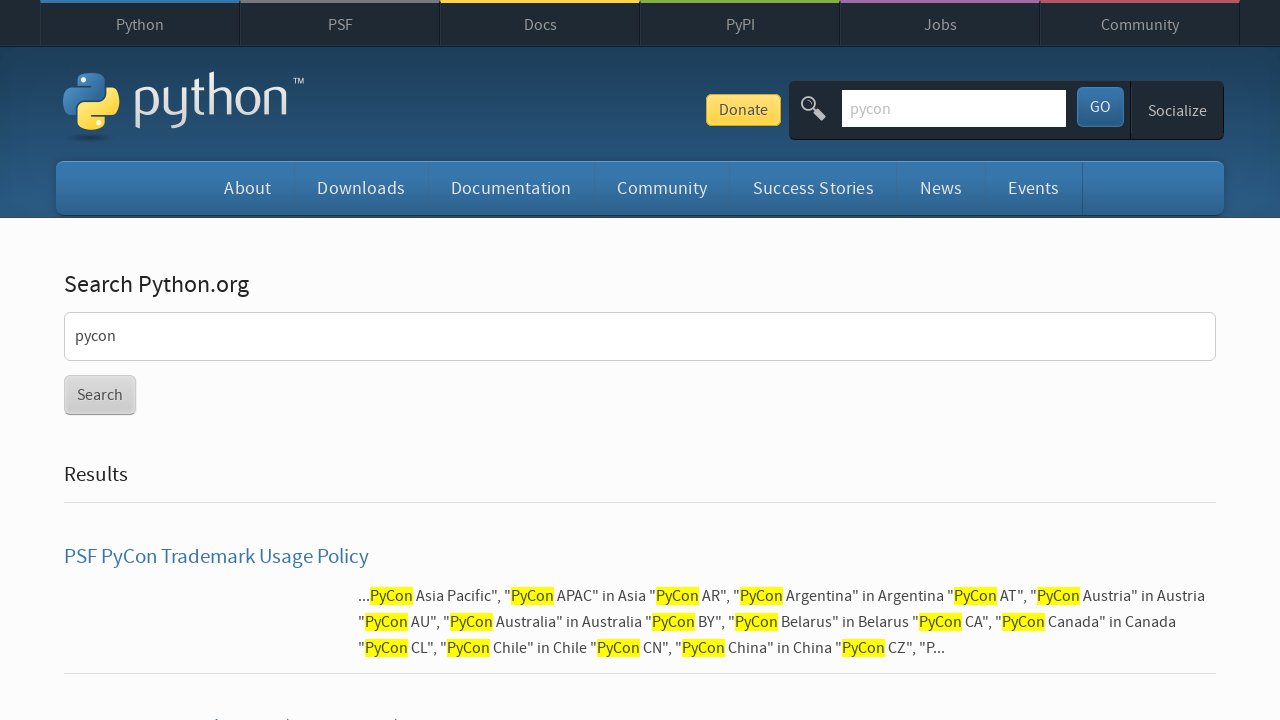

Verified search results are displayed (no 'No results found' message)
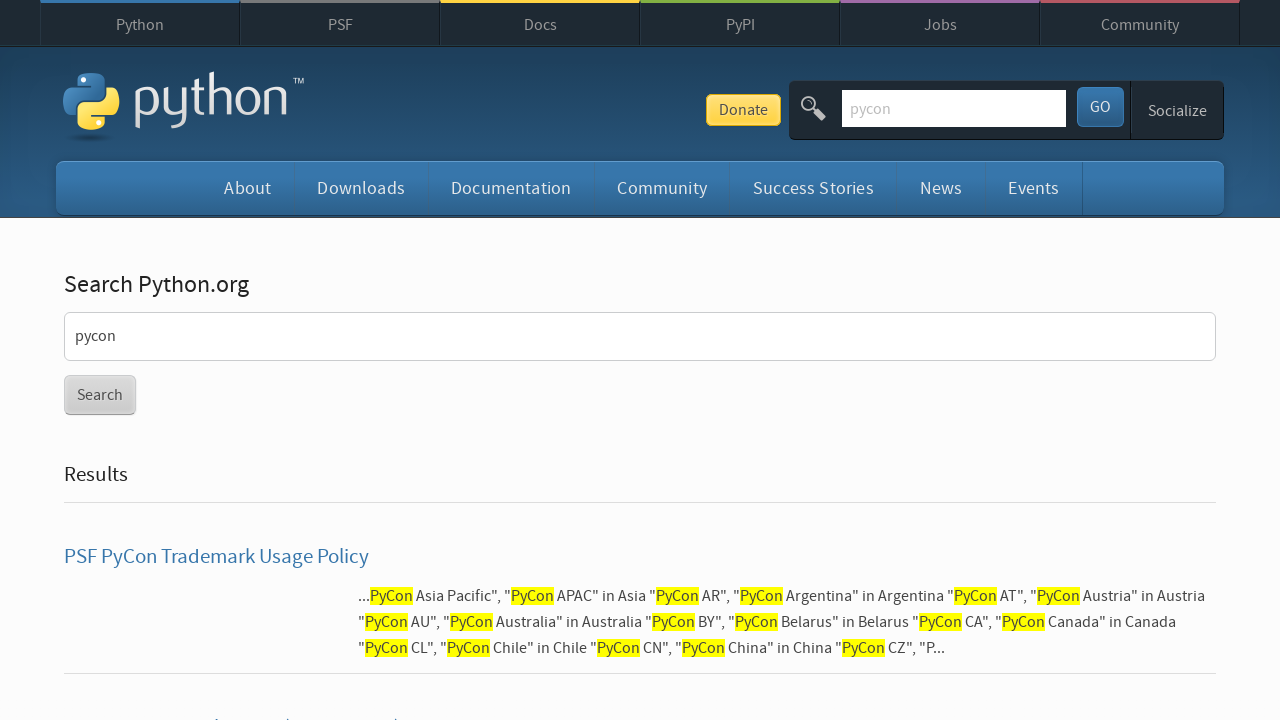

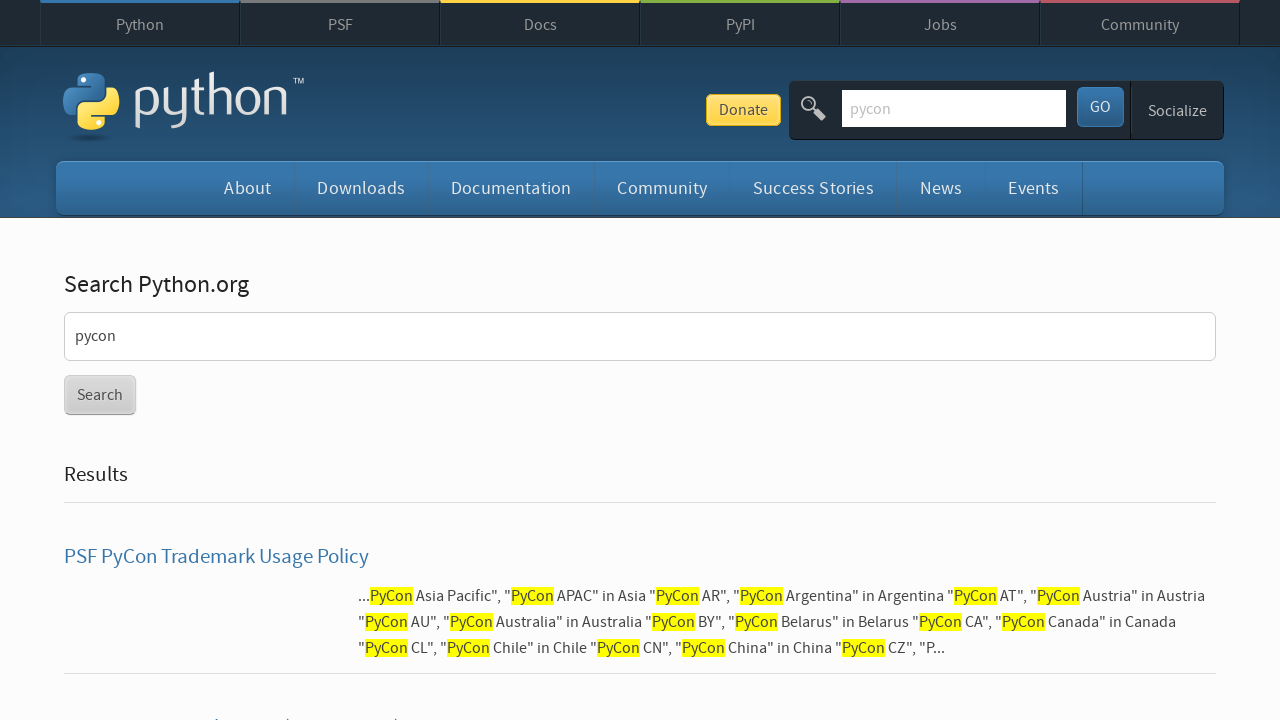